Tests dropdown select element by verifying it doesn't support multiple selection, has 3 options, and can be selected by visible text, value, and index

Starting URL: https://the-internet.herokuapp.com/dropdown

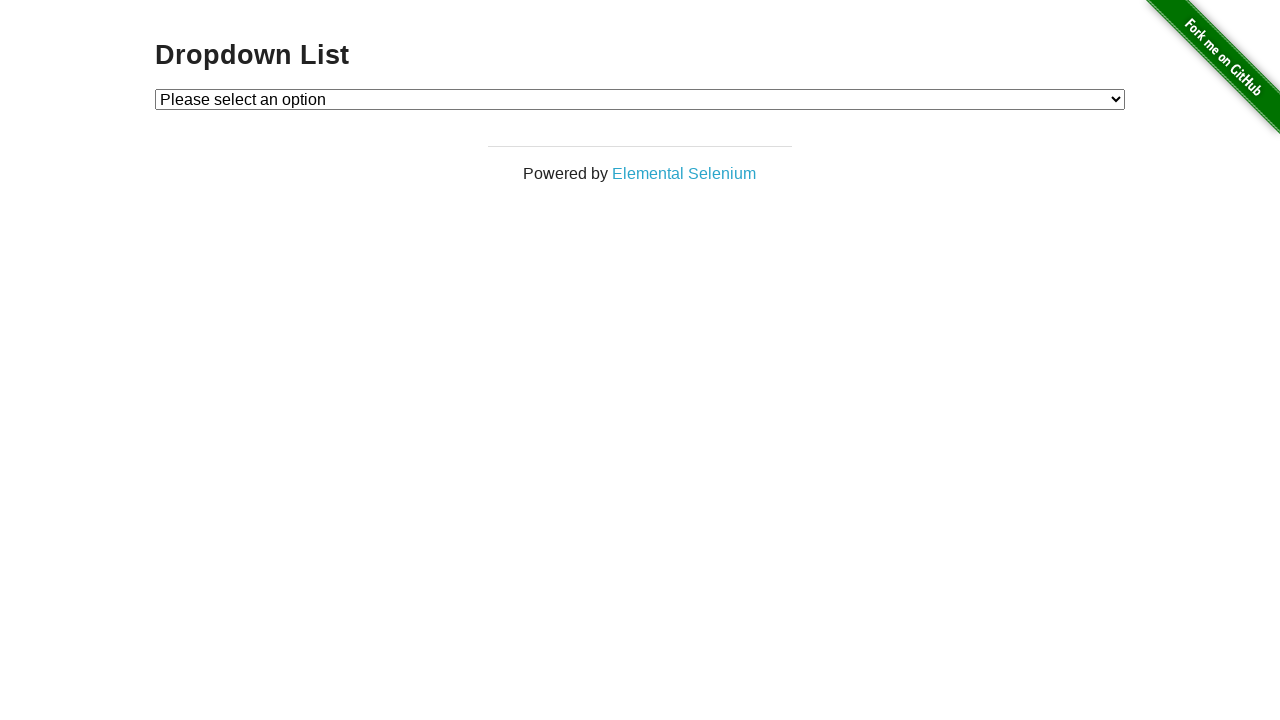

Located dropdown element with id 'dropdown'
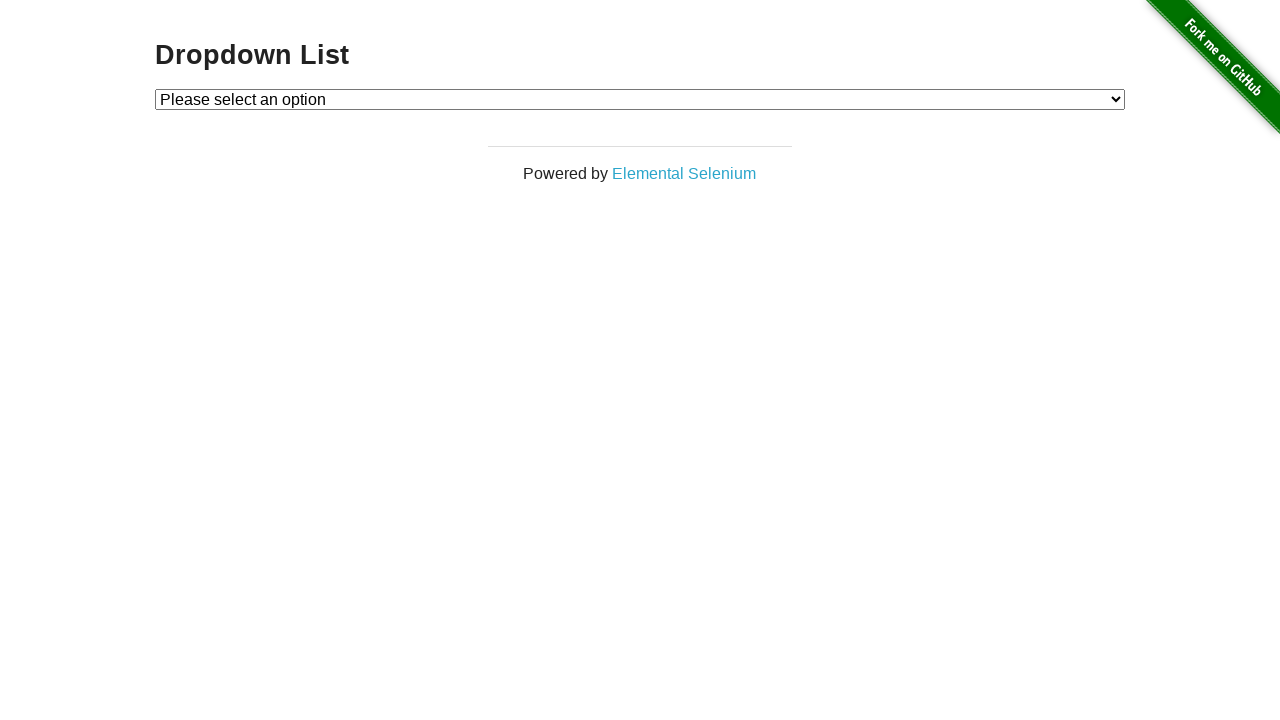

Selected 'Option 1' by visible text on #dropdown
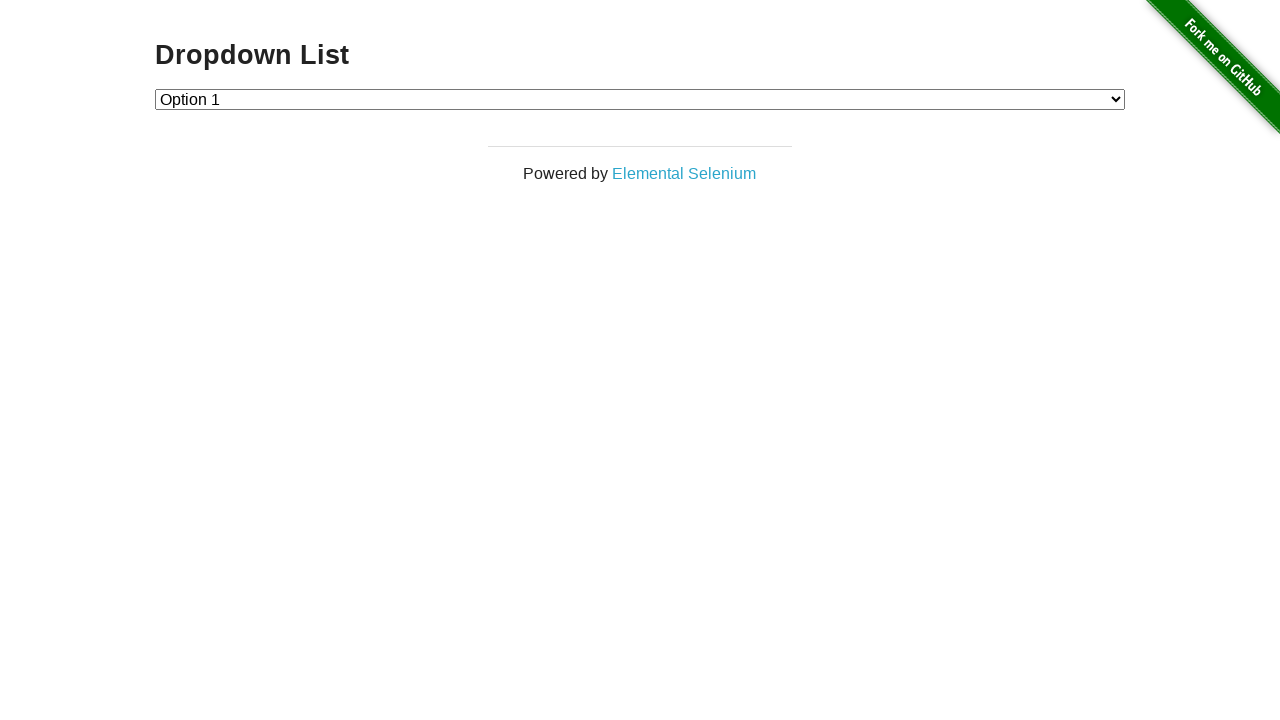

Verified 'Option 1' is selected
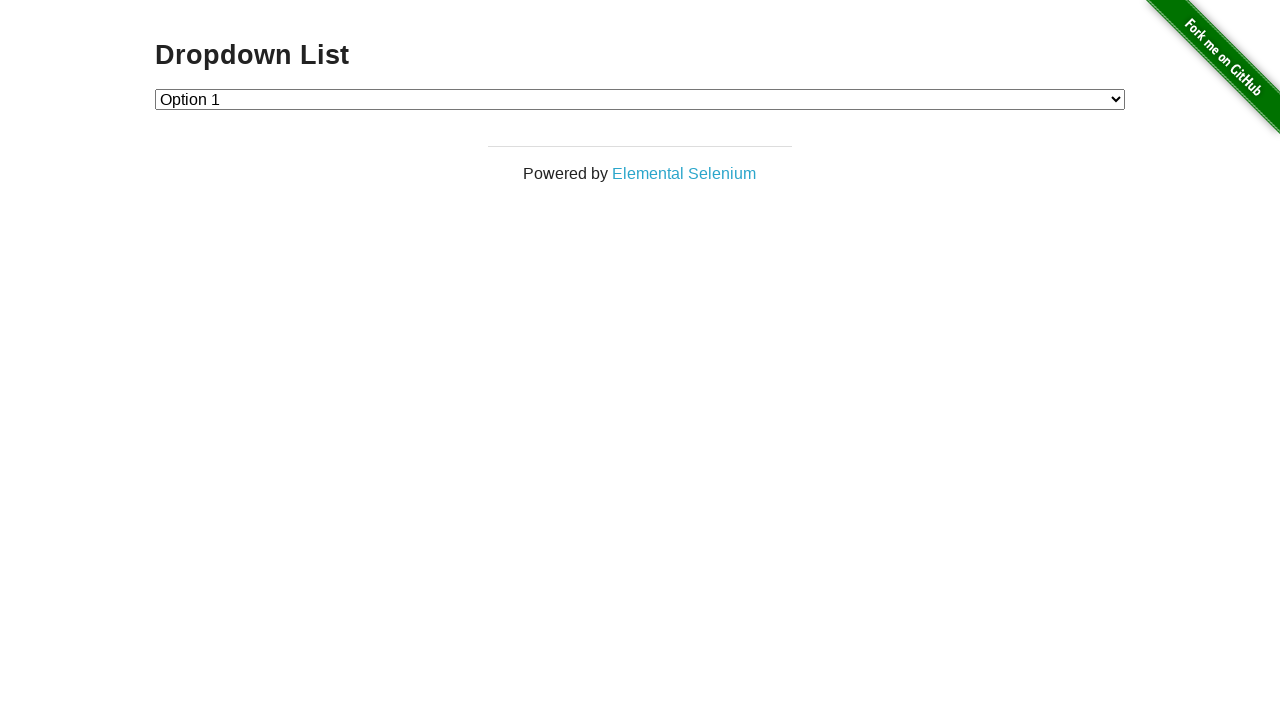

Selected option by value '2' on #dropdown
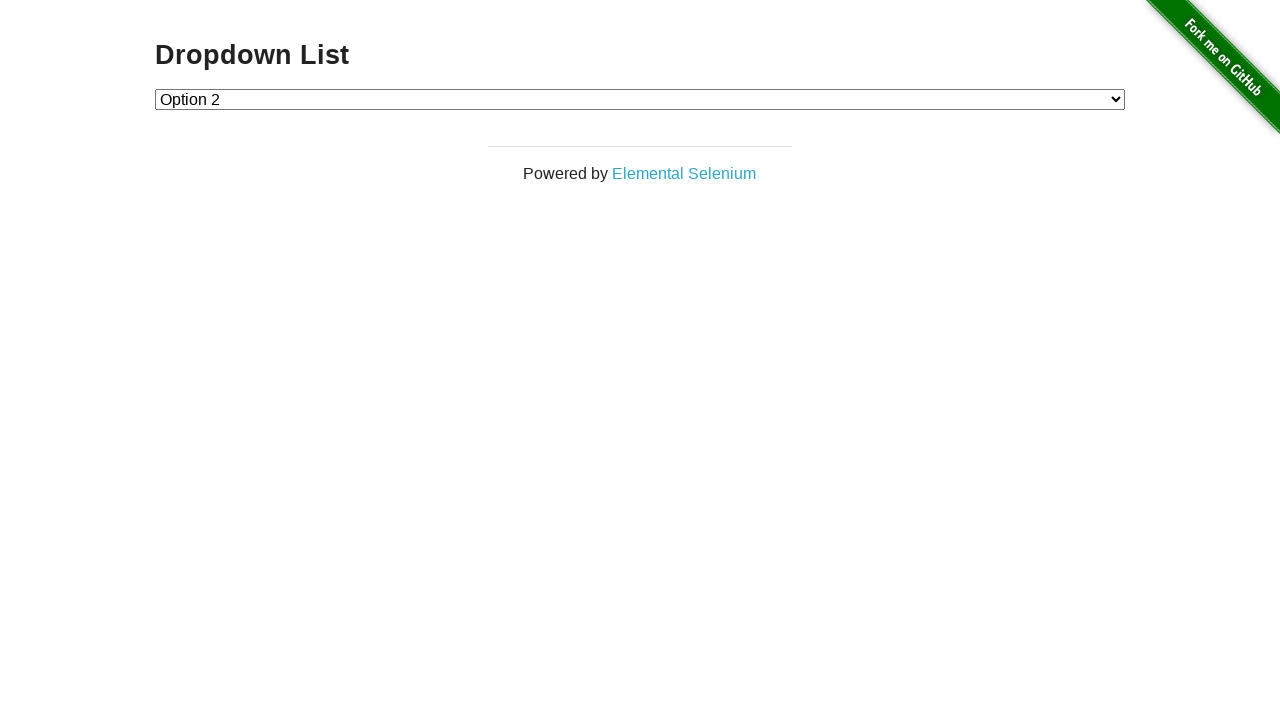

Verified 'Option 2' is selected
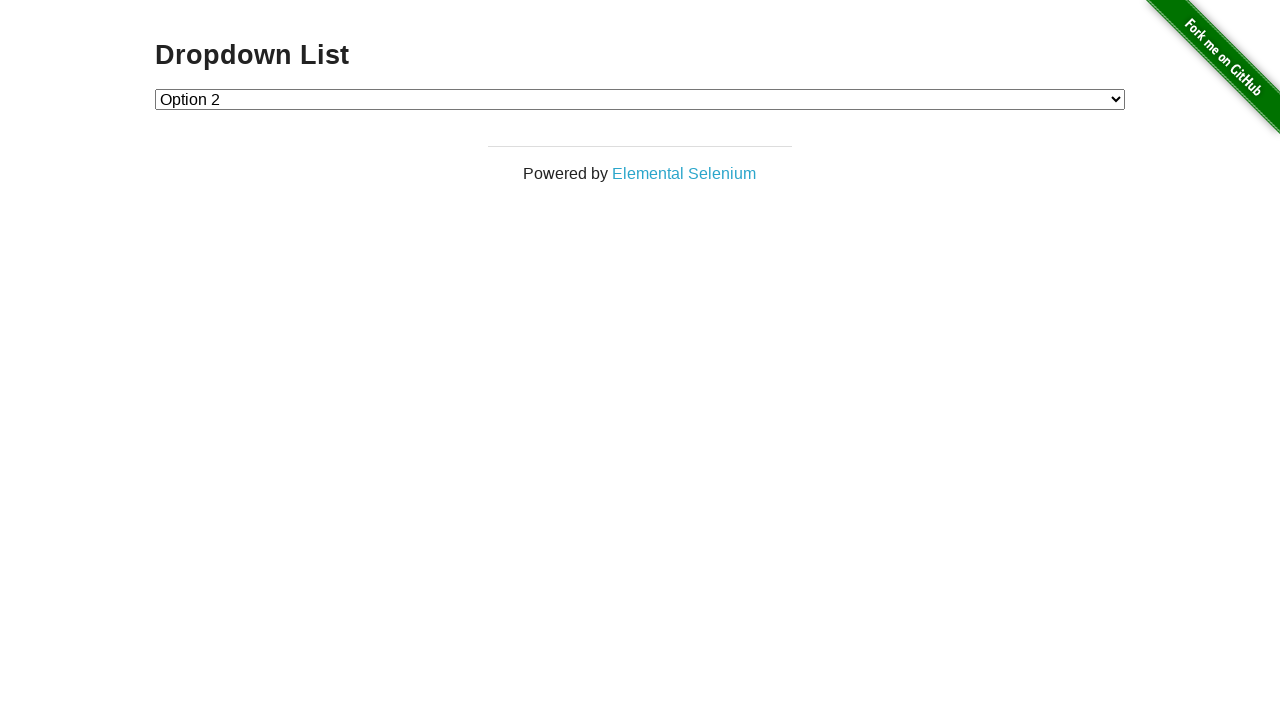

Selected option by index 1 on #dropdown
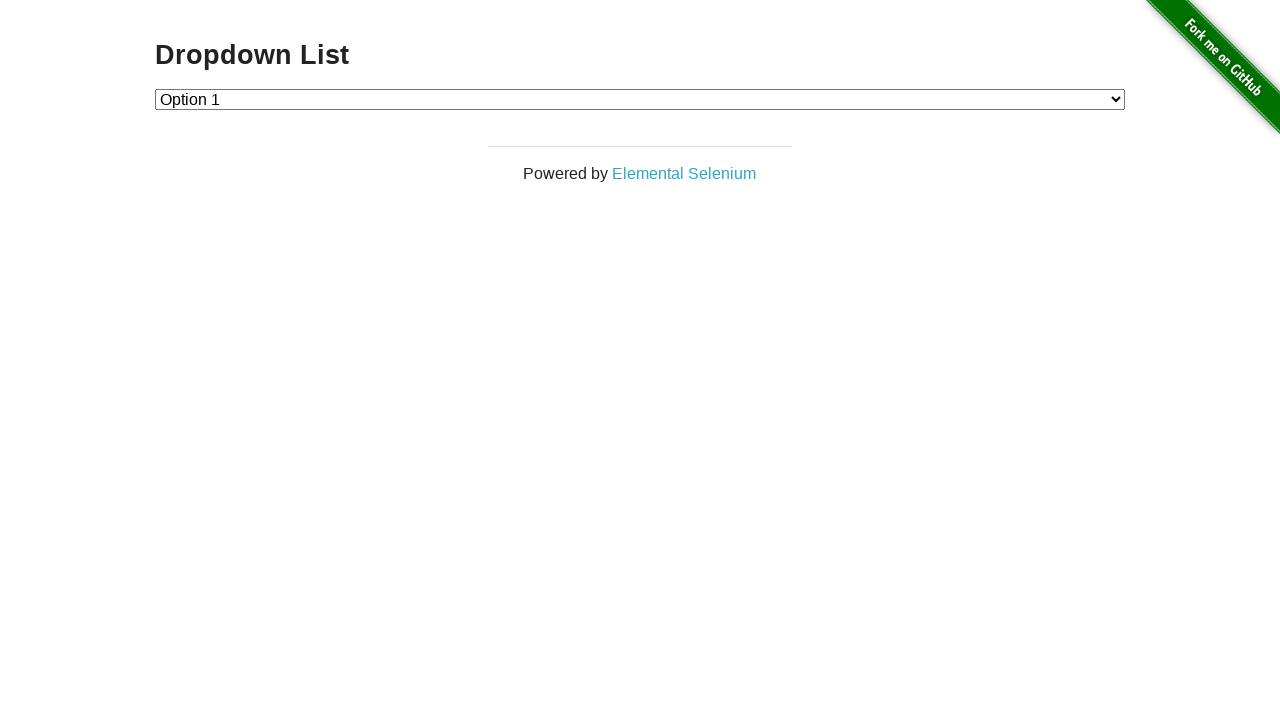

Verified 'Option 1' is selected after index-based selection
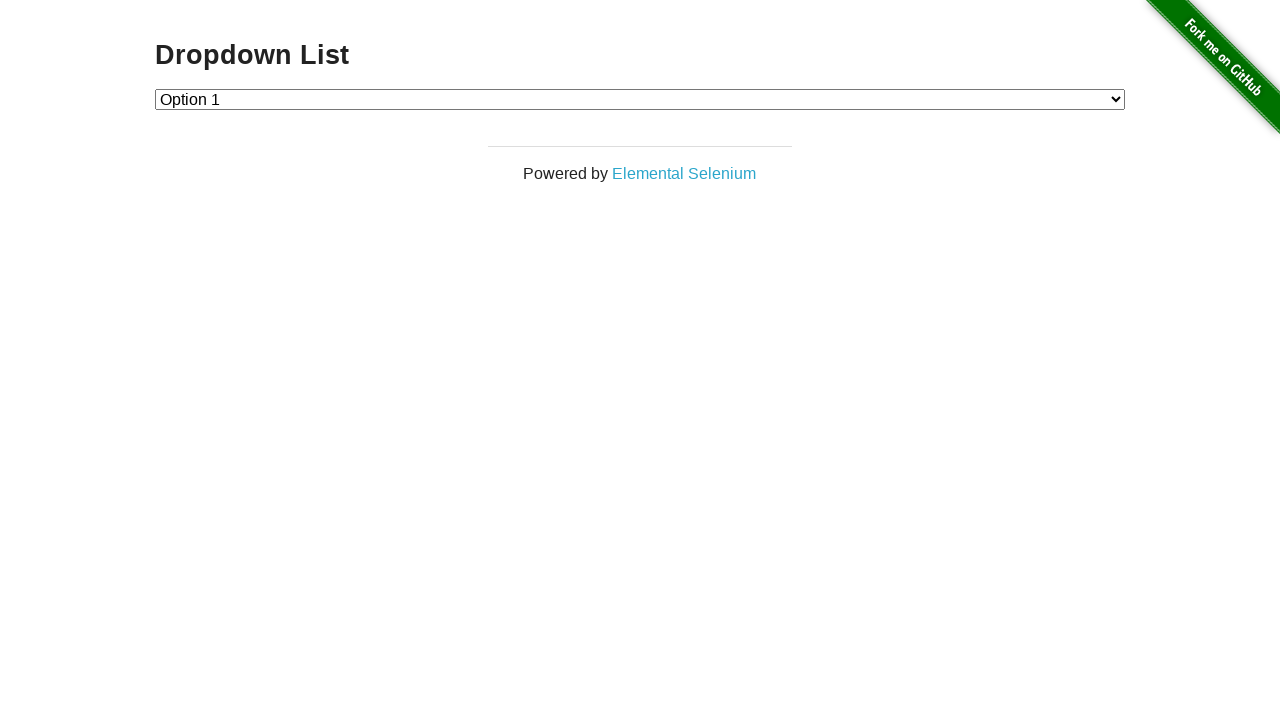

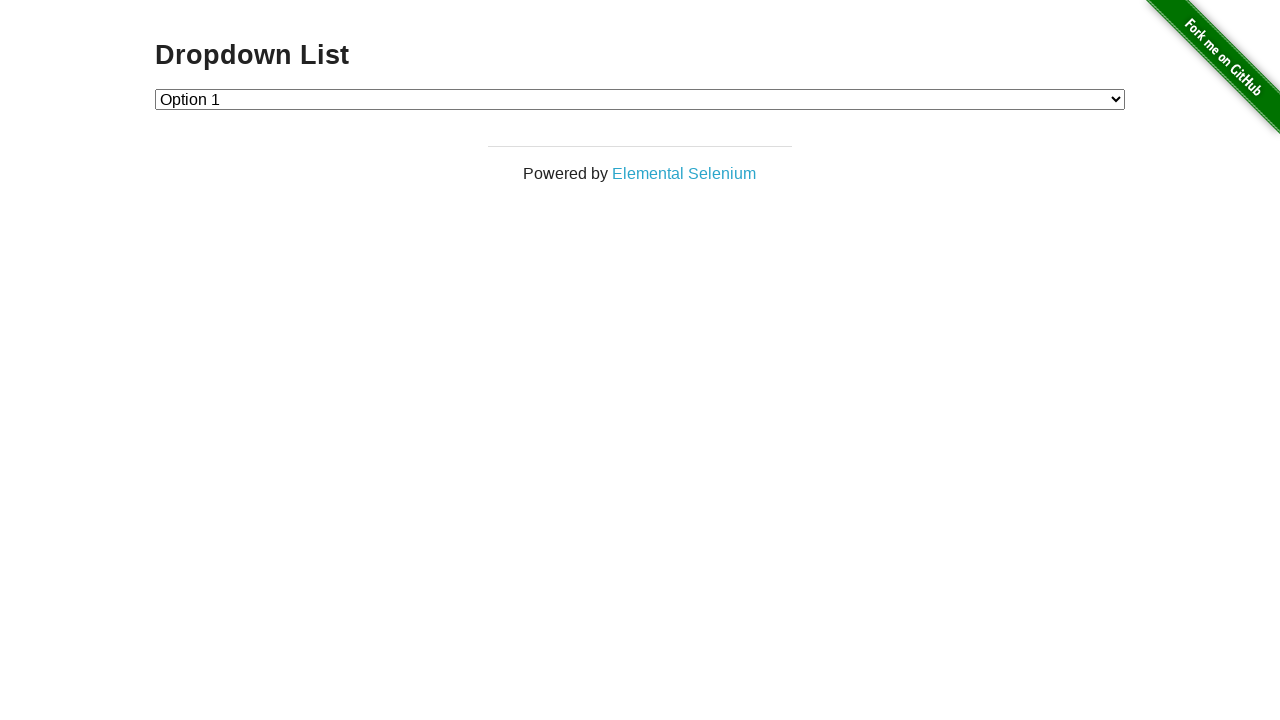